Verifies that the homebrew page has the expected Open Graph meta tags for title, description, and image

Starting URL: https://codewithshin.com/homebrew

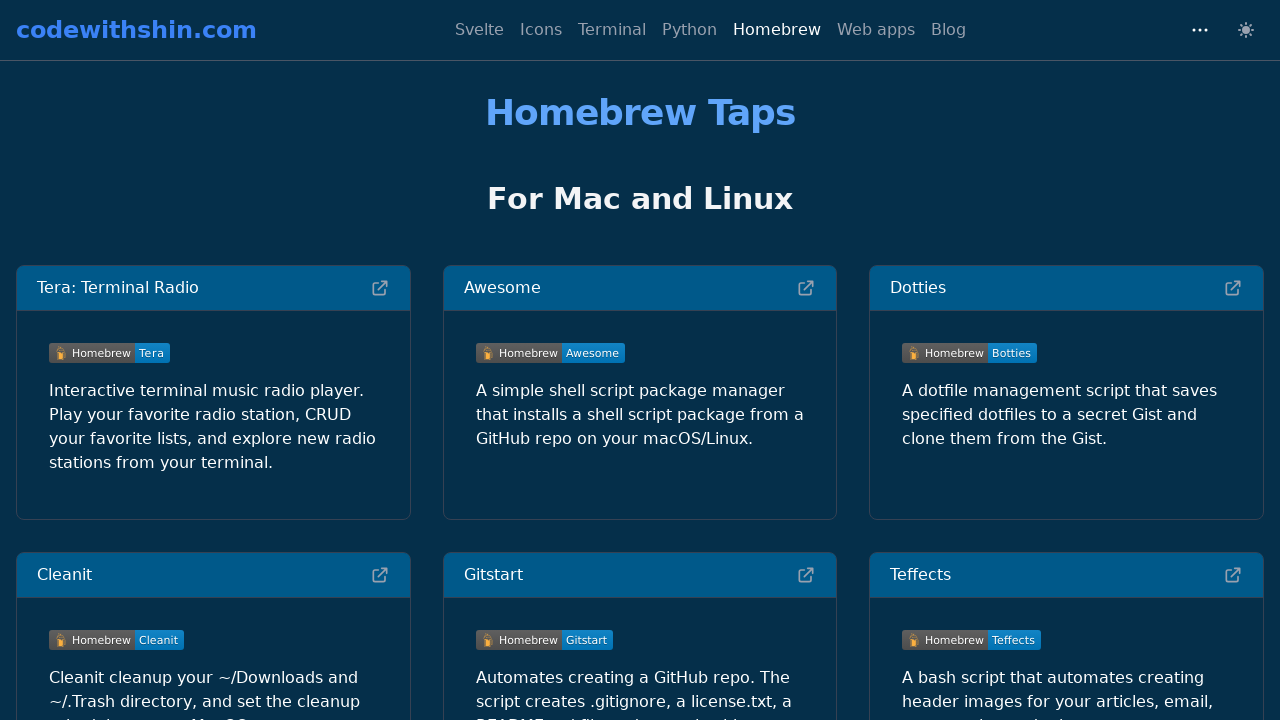

Navigated to homebrew page
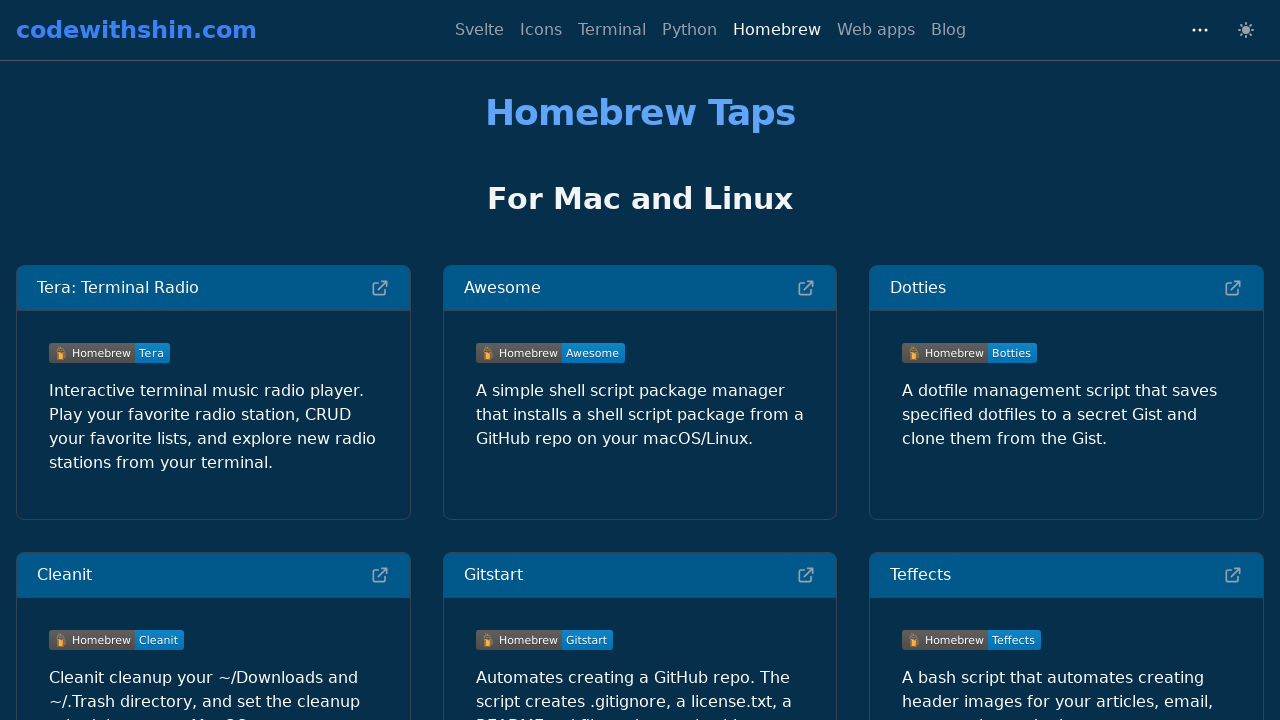

Located og:title meta tag
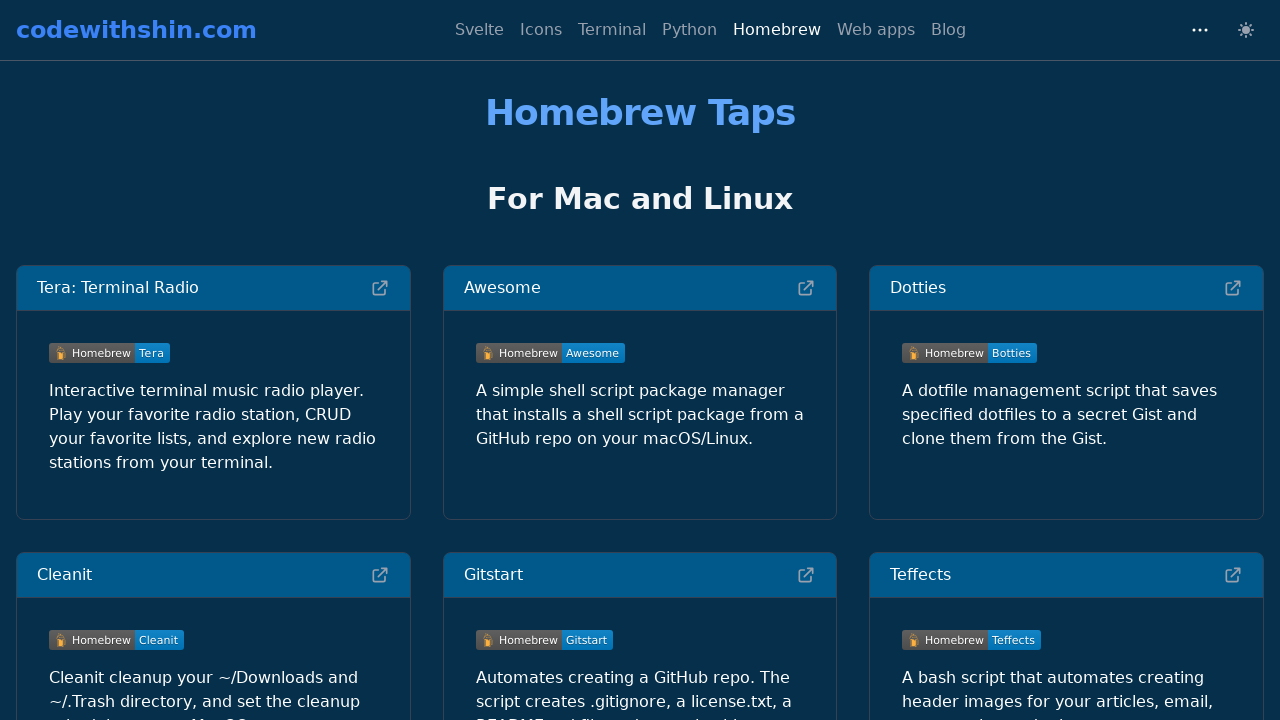

Verified og:title content is 'Homebrew Taps - codewithshin.com'
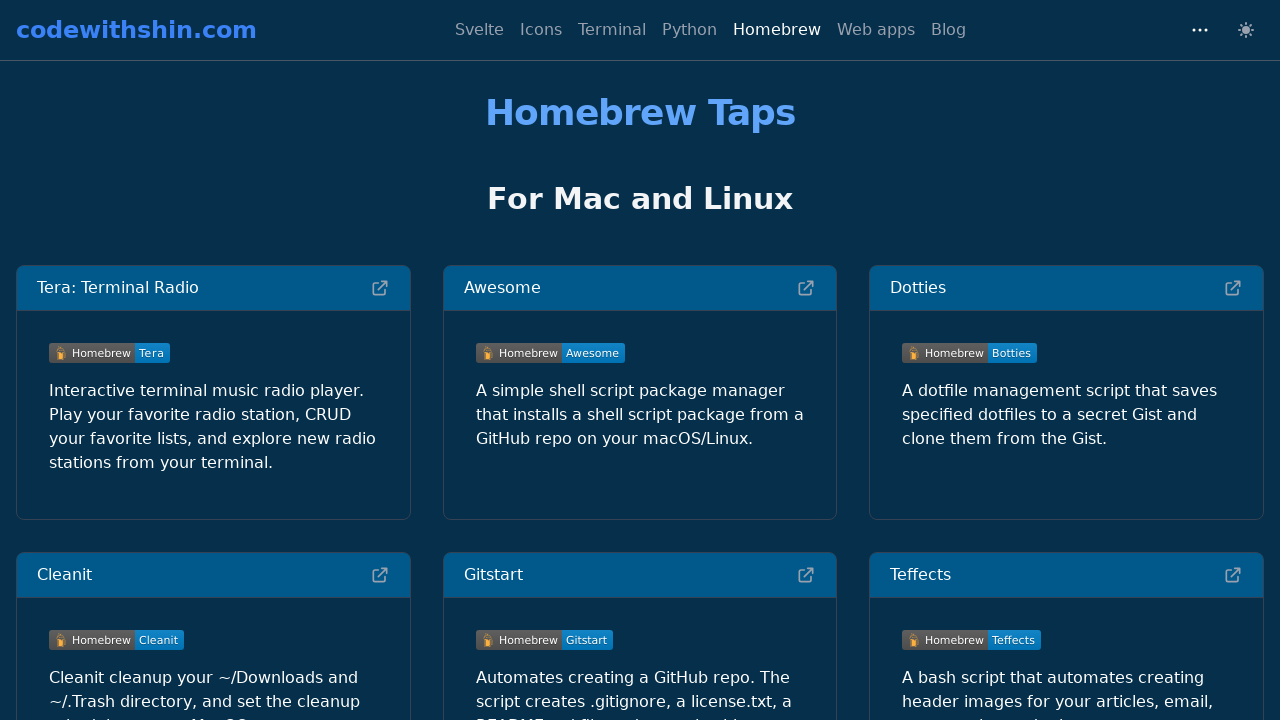

Located og:description meta tag
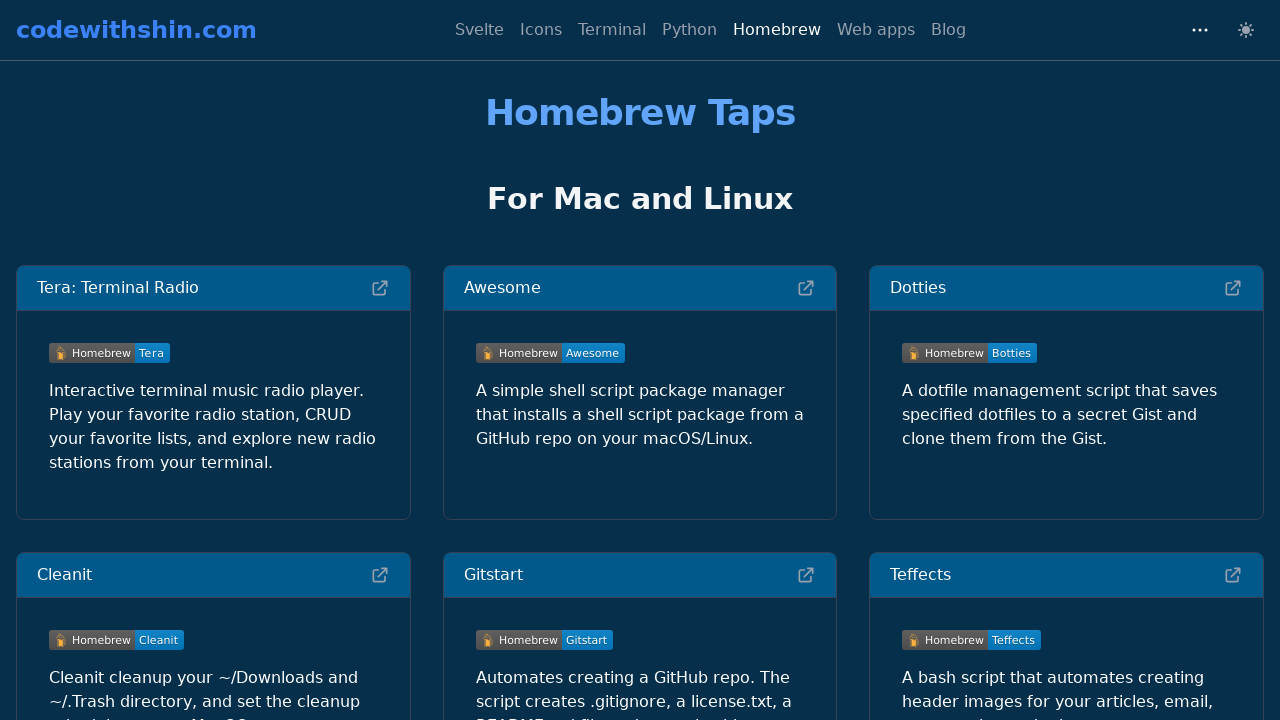

Verified og:description content is 'Homebrew taps for Mac and Lynux.'
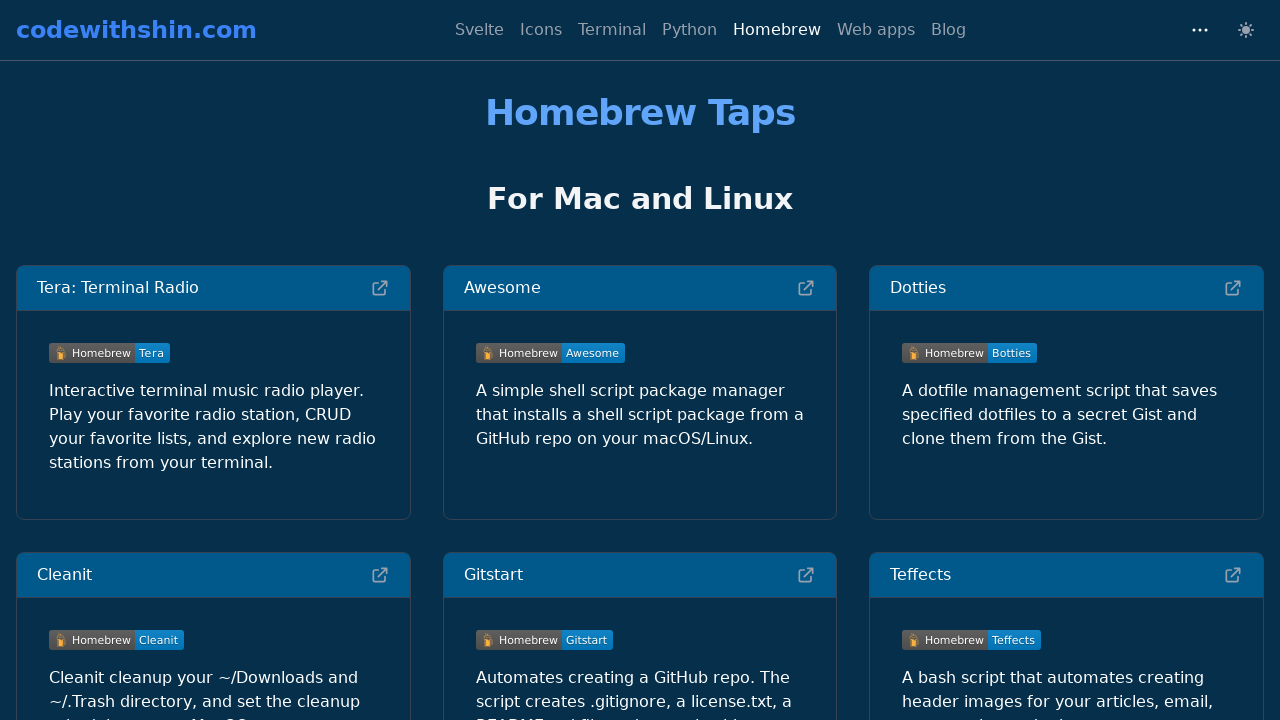

Located og:image meta tag
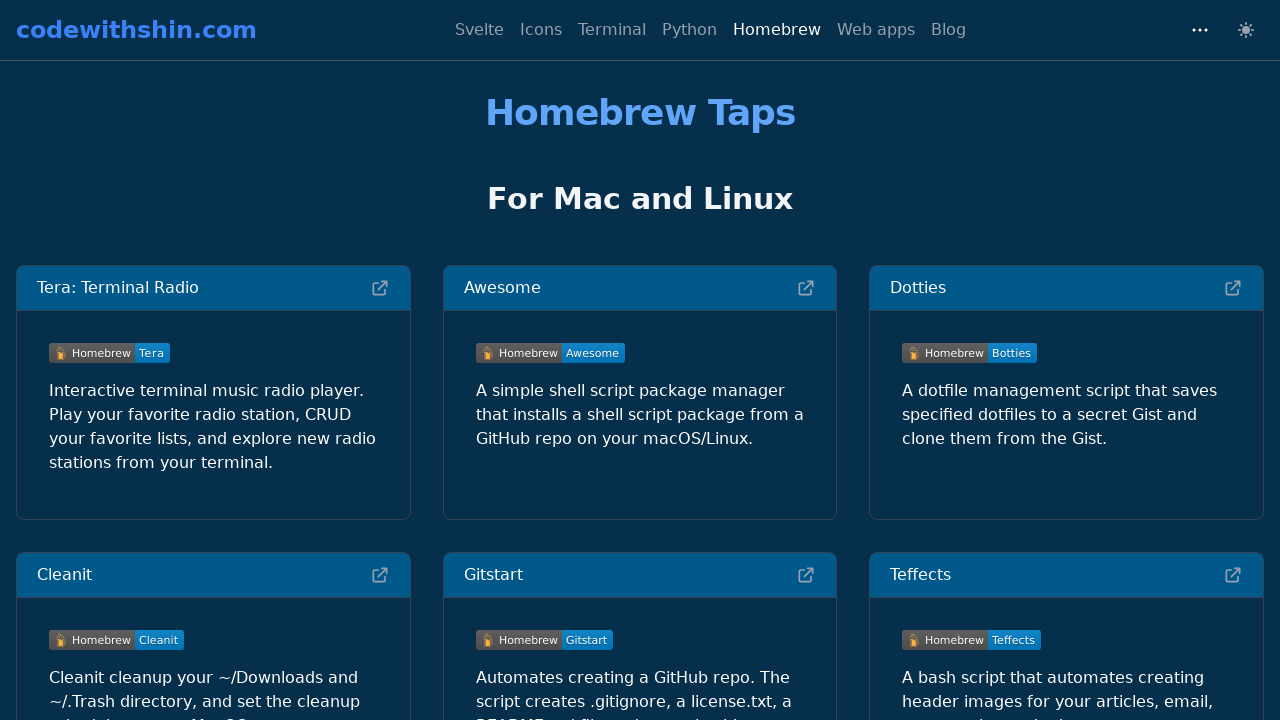

Verified og:image content is the expected Open Graph image URL
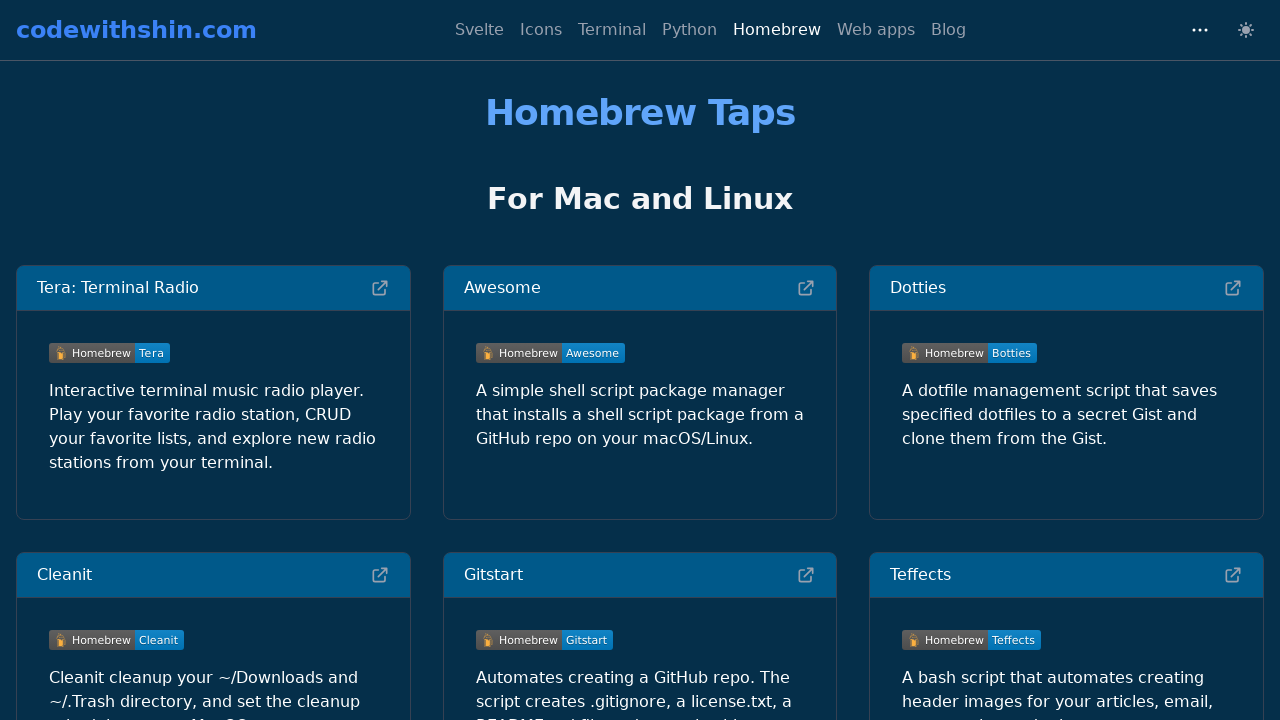

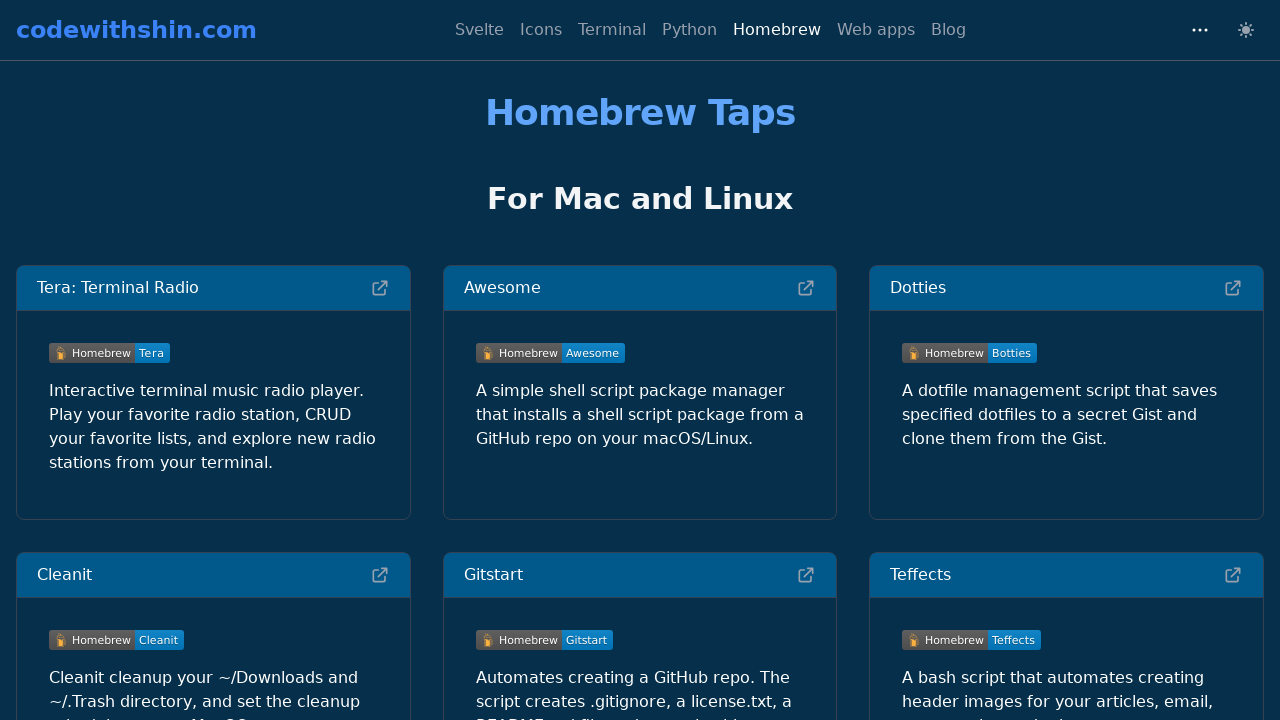